Tests dynamic loading functionality by clicking the Start button and waiting for "Hello World!" text to appear

Starting URL: https://automationfc.github.io/dynamic-loading/

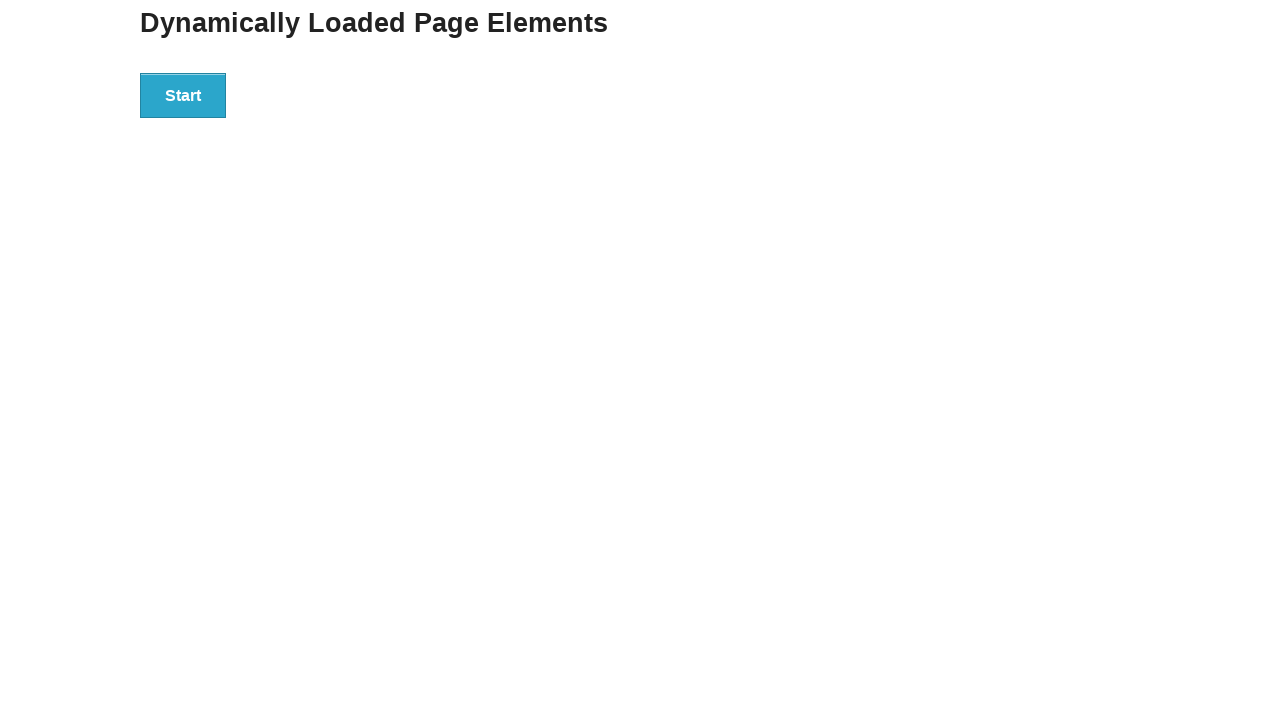

Clicked the Start button to trigger dynamic loading at (183, 95) on xpath=//*[text()='Start']
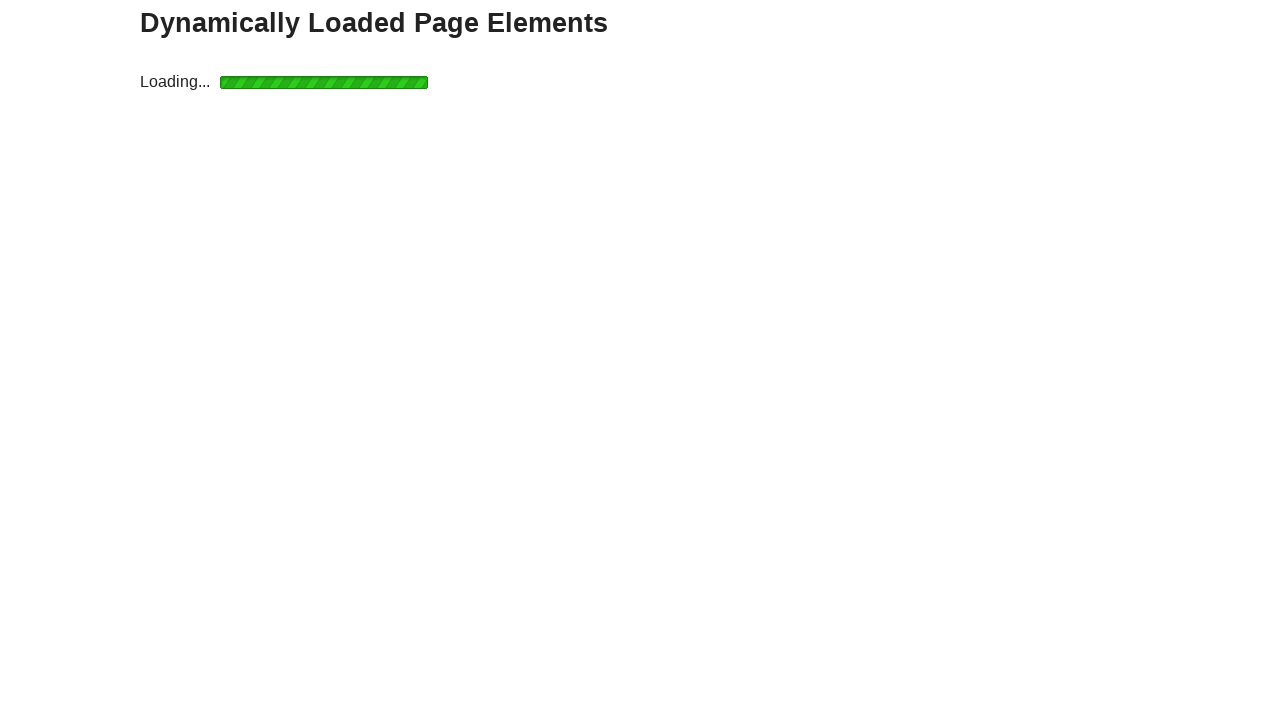

Loading indicator disappeared
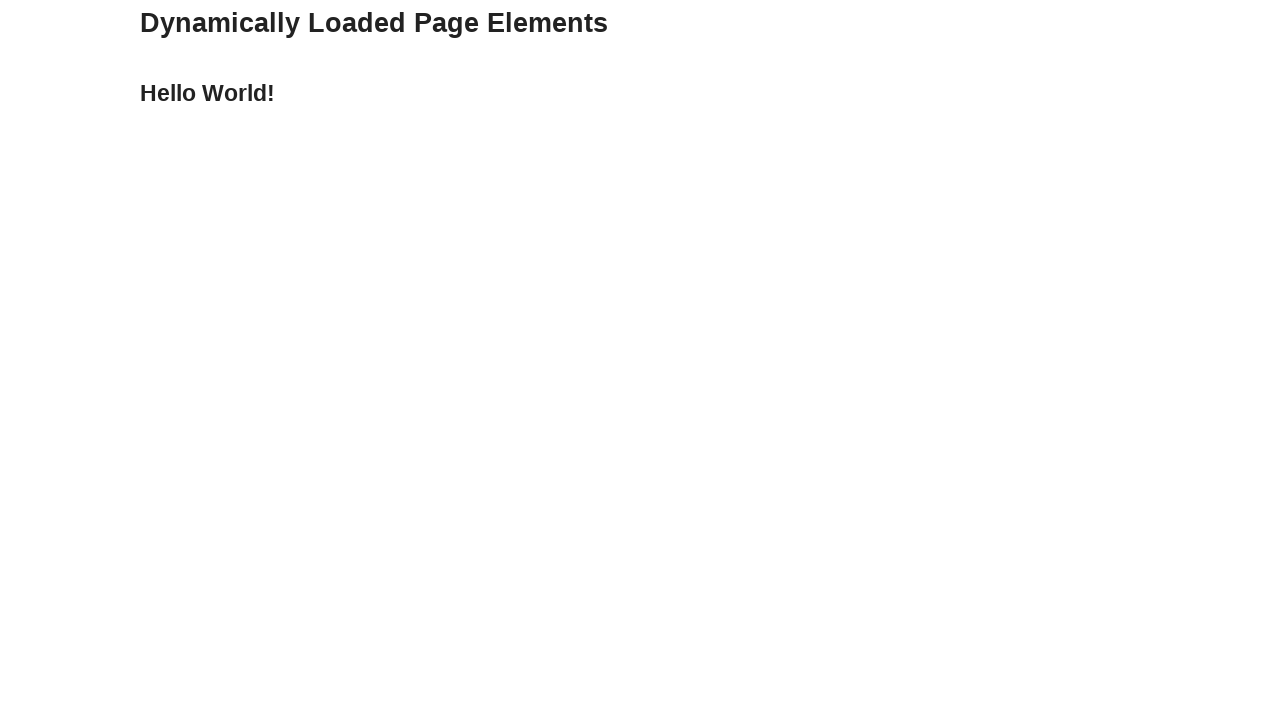

Hello World! text appeared and is now visible
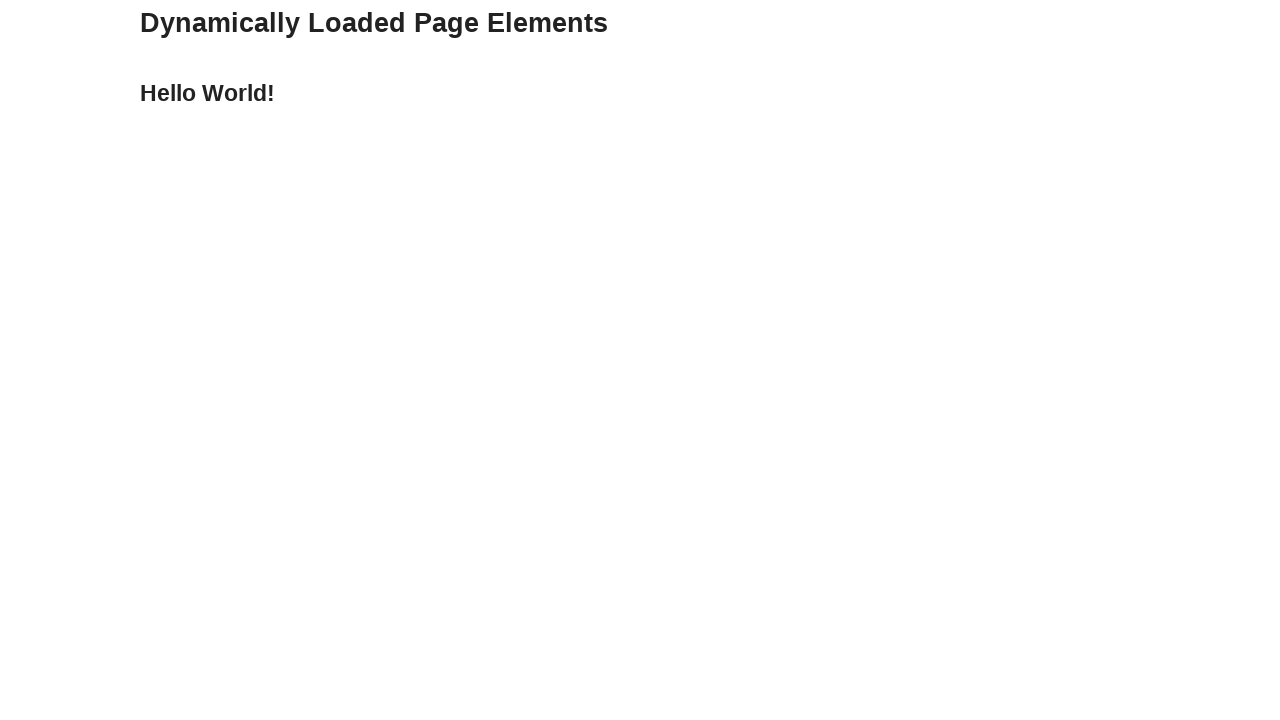

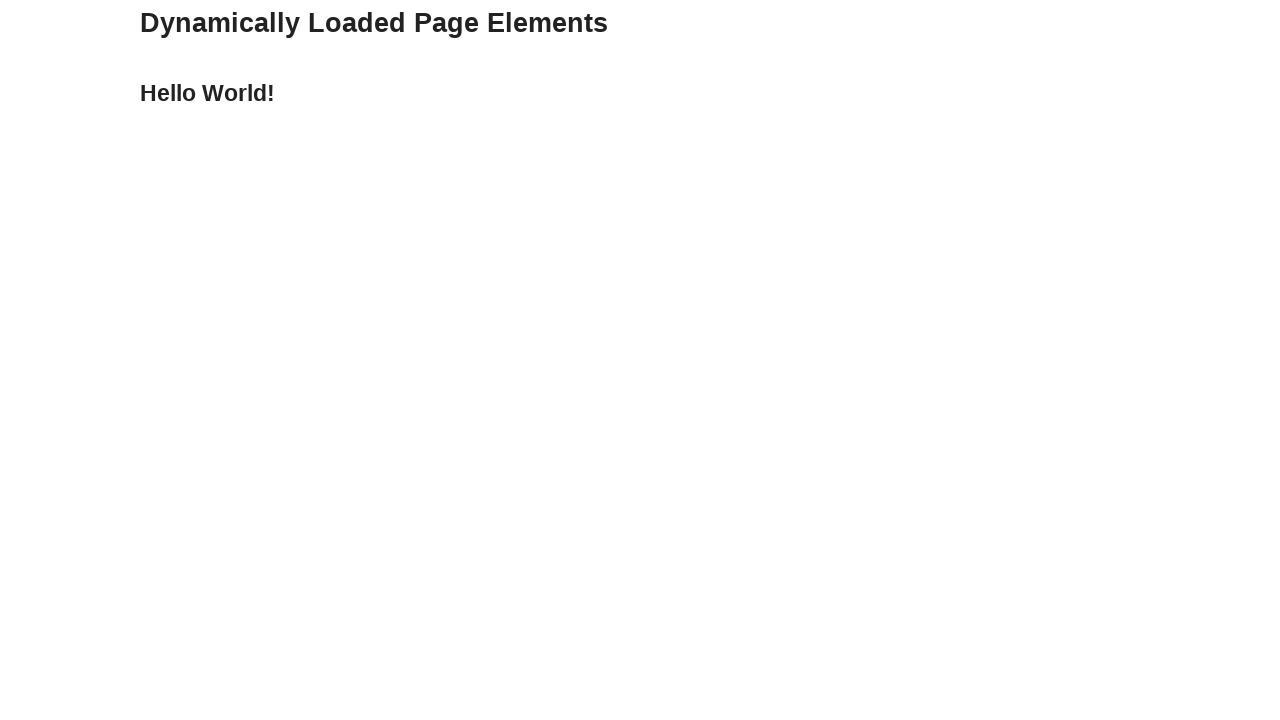